Tests window handling functionality by clicking a button inside an iframe that opens a new window, switching to the new window, taking a screenshot, then closing it and switching back to the original window

Starting URL: https://www.w3schools.com/jsref/tryit.asp?filename=tryjsref_win_open

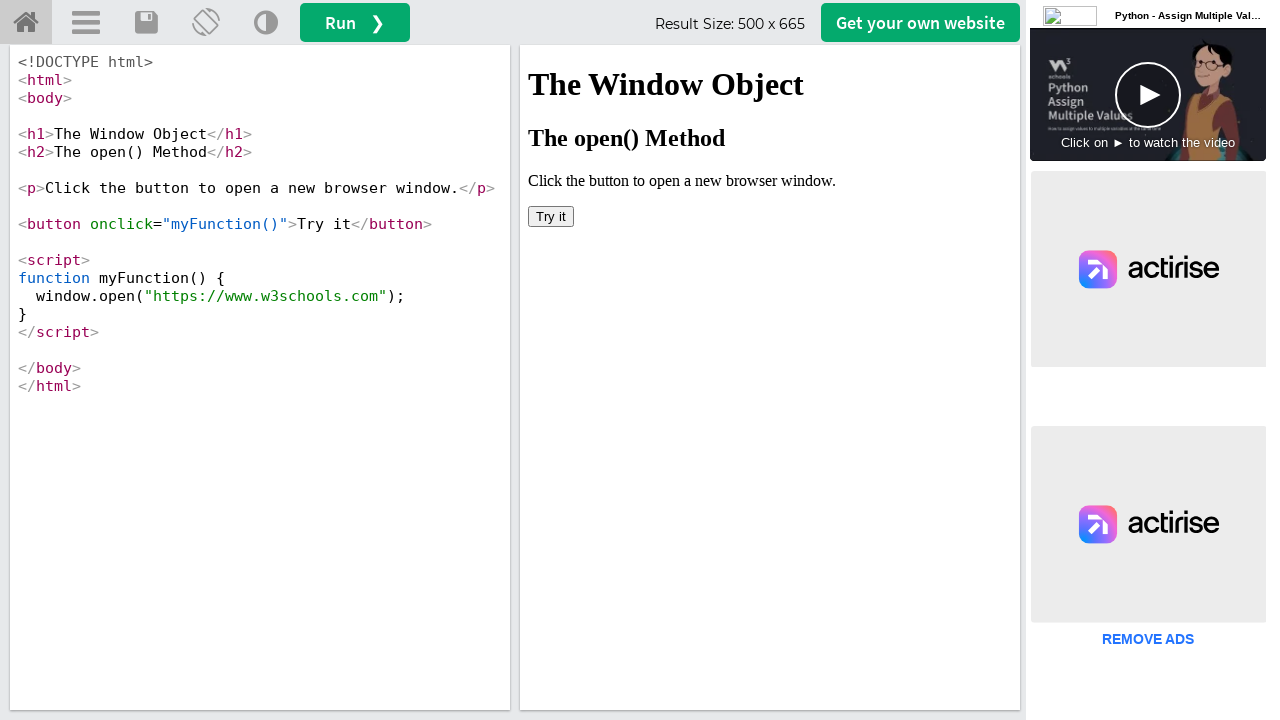

Located iframe with name 'iframeResult'
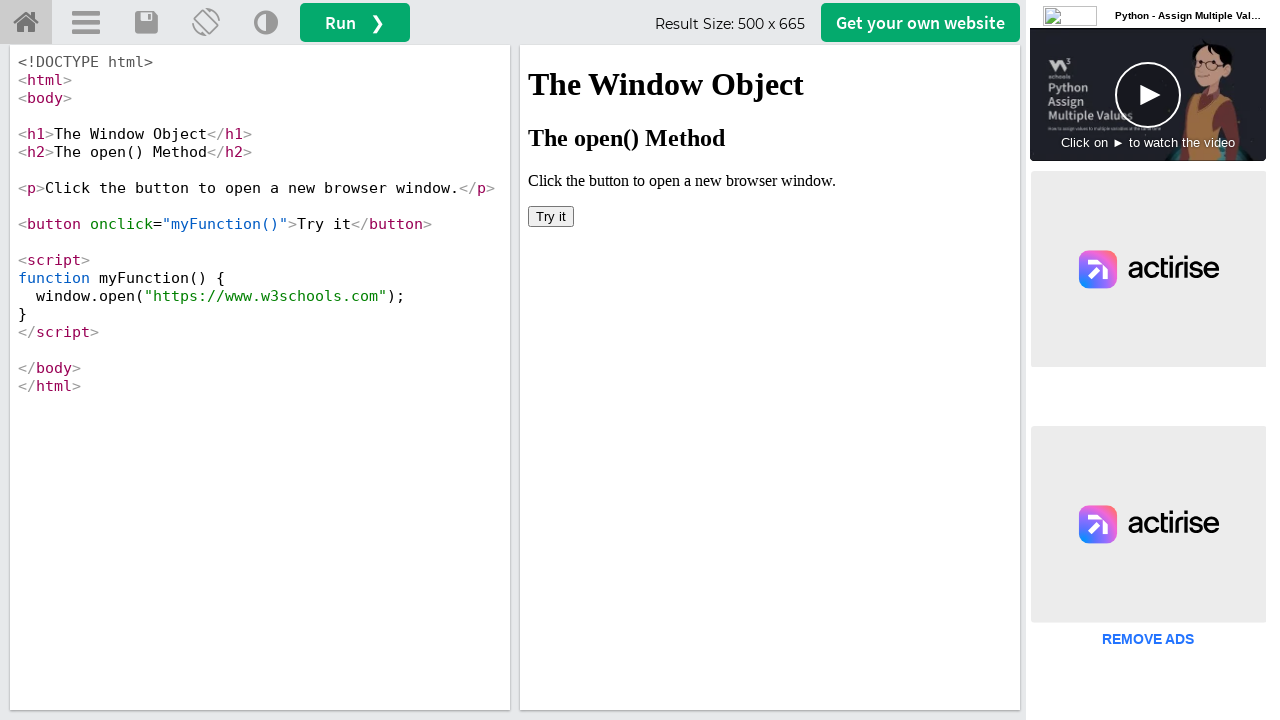

Clicked 'Try it' button inside iframe to open new window at (551, 216) on iframe[name='iframeResult'] >> internal:control=enter-frame >> button:has-text('
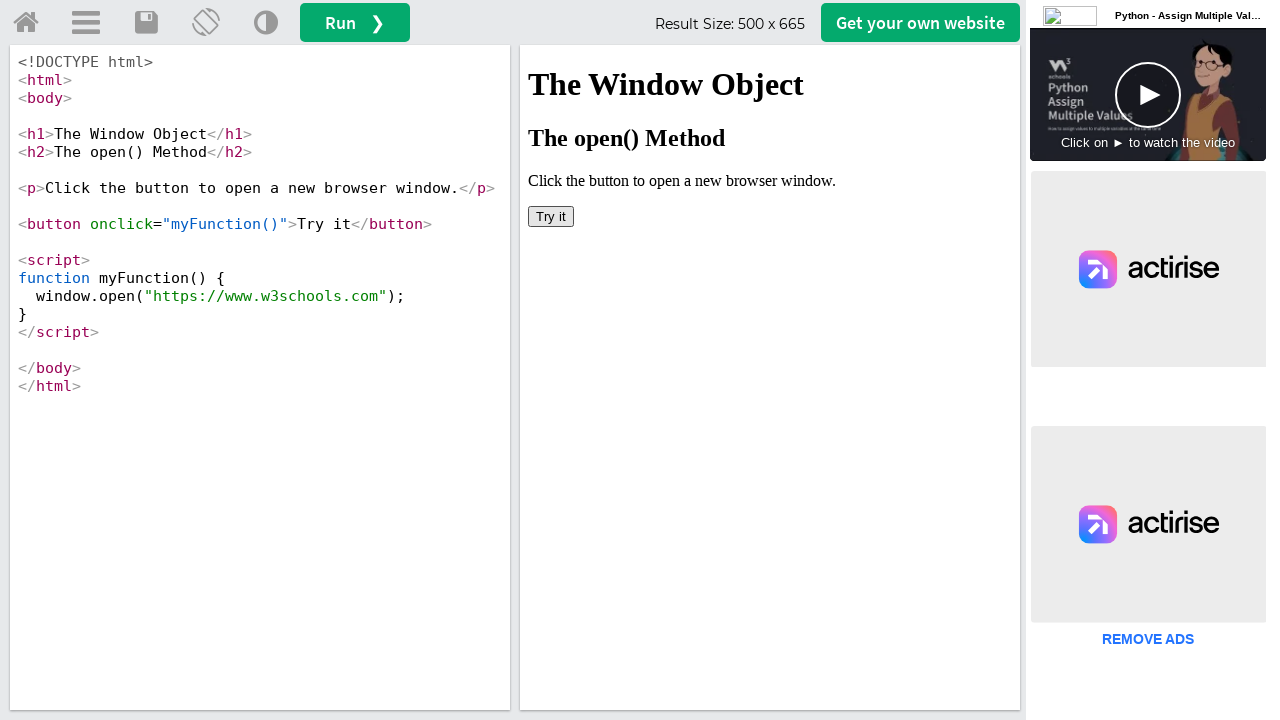

New window opened and captured
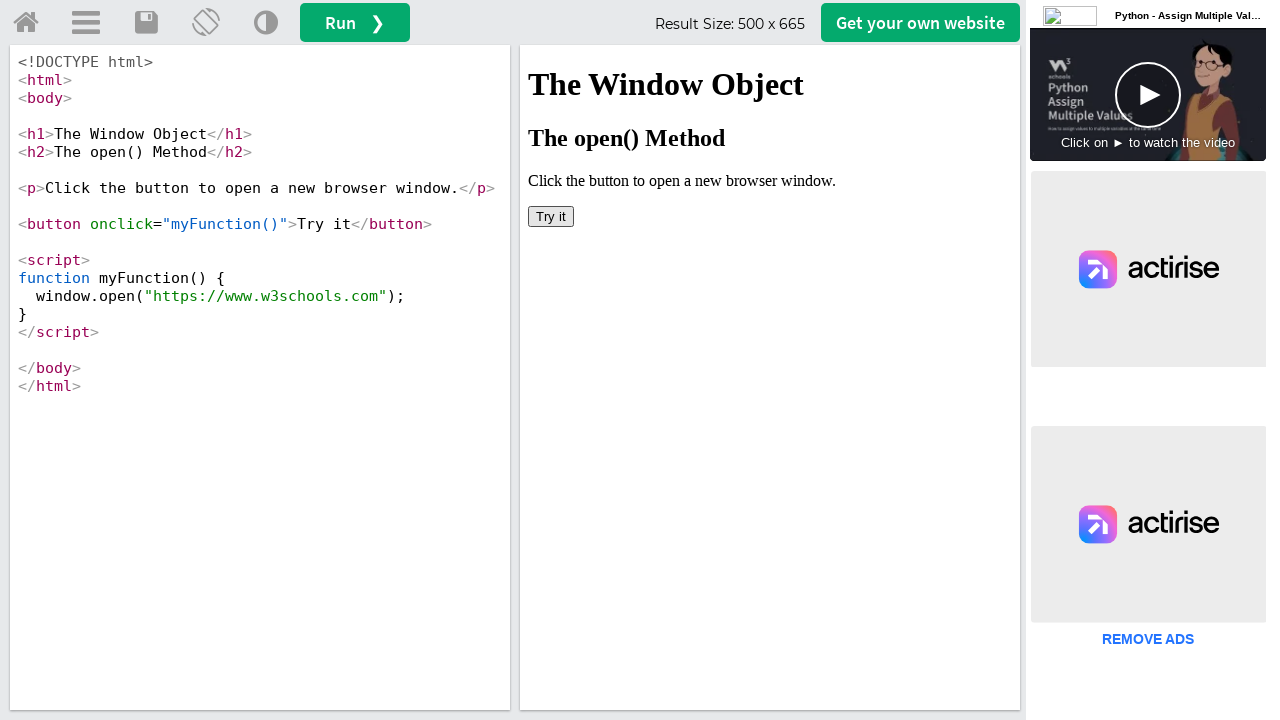

New window finished loading
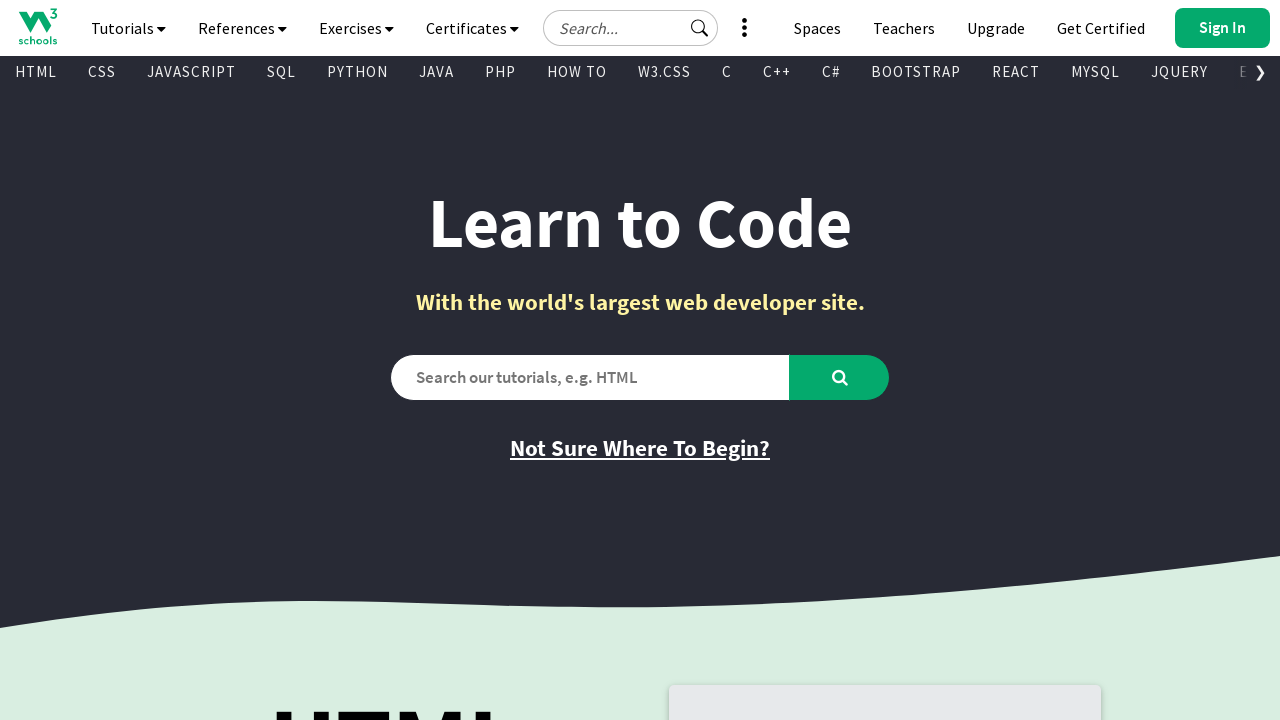

Retrieved new window URL: https://www.w3schools.com/
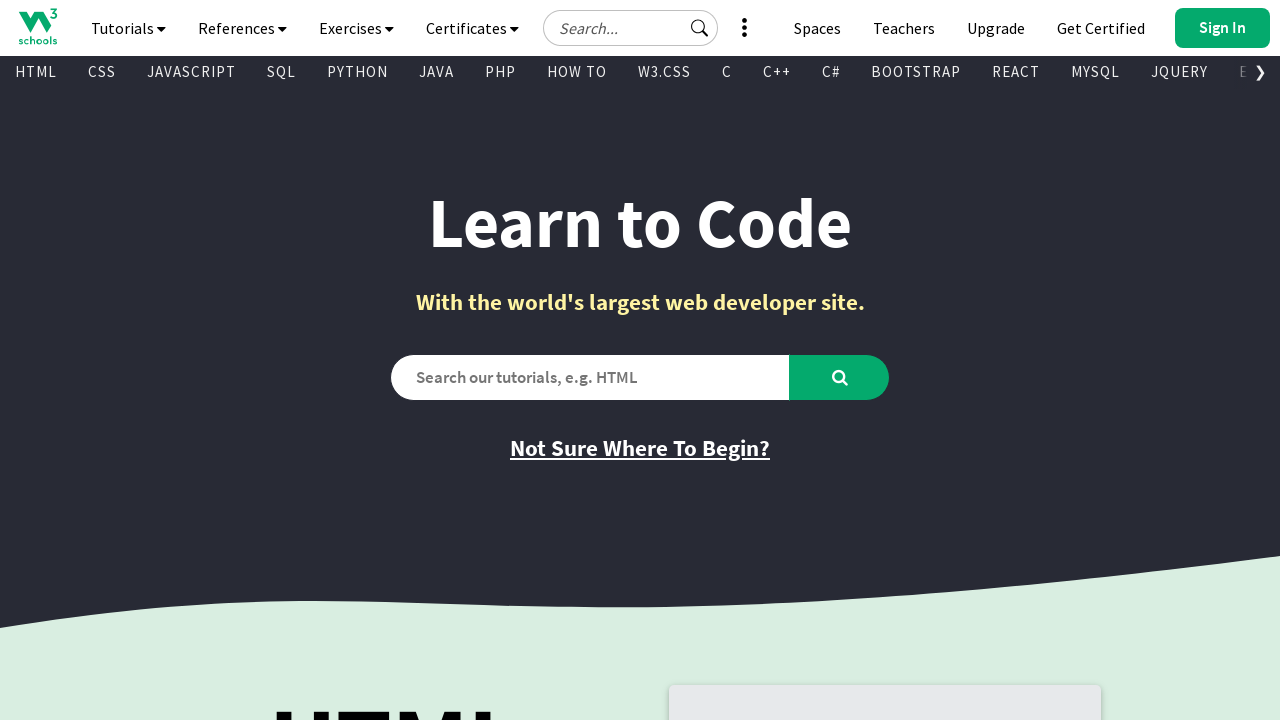

Retrieved new window title: W3Schools Online Web Tutorials
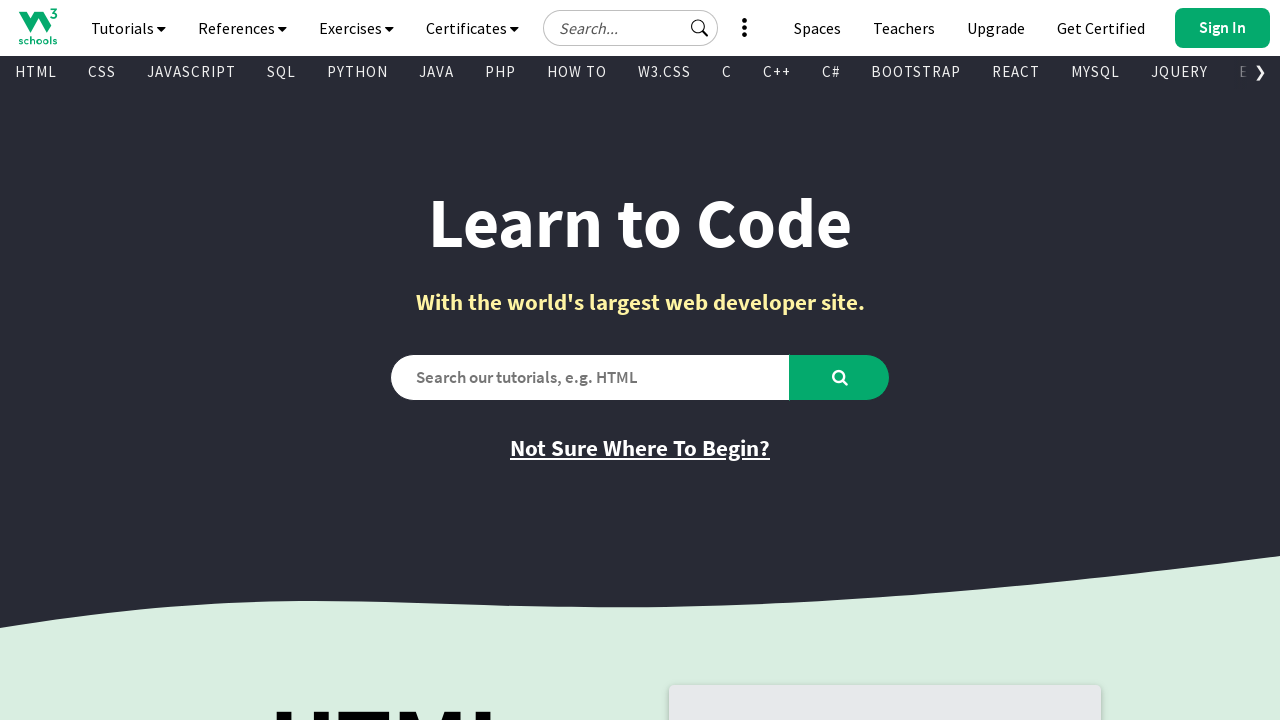

Captured screenshot of new window
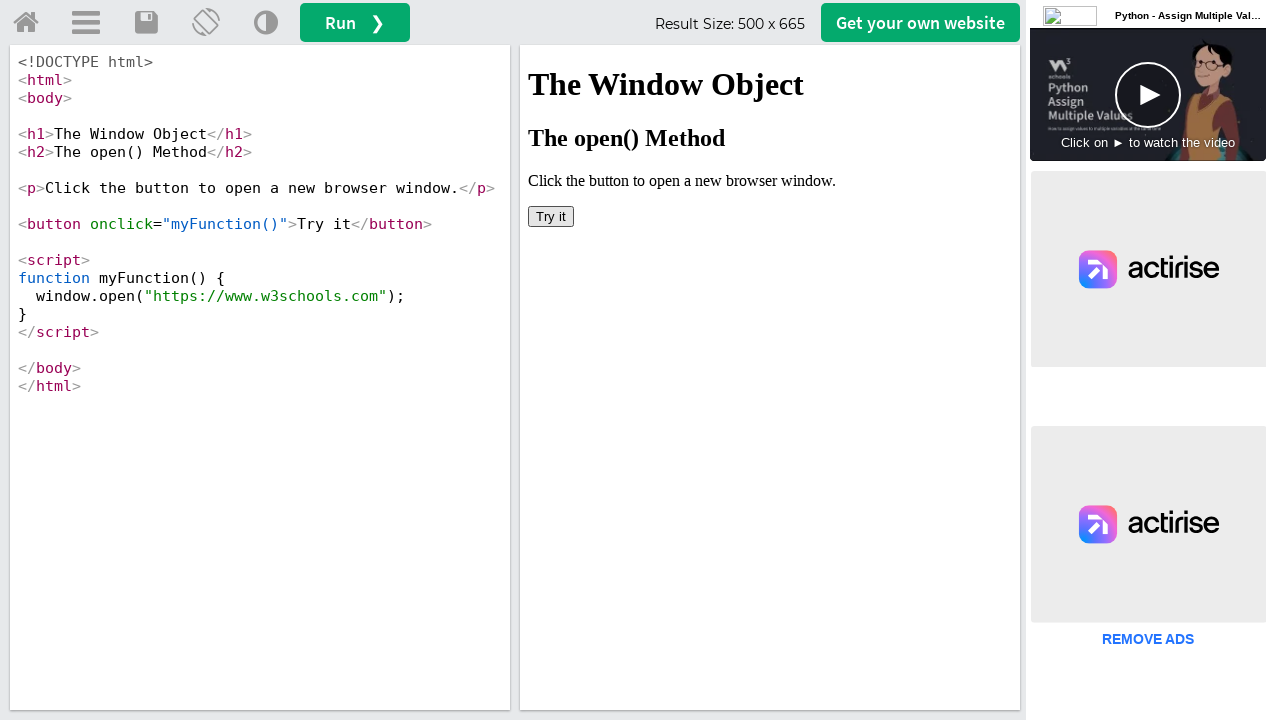

Closed new window
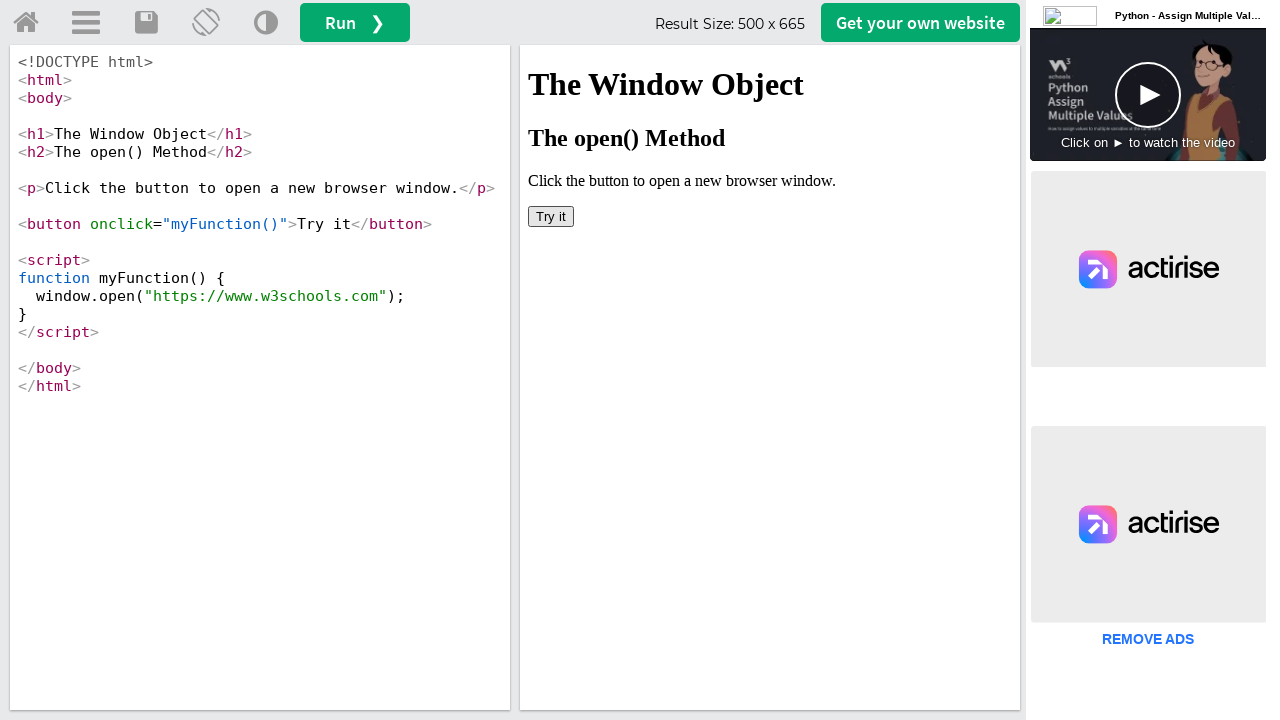

Test completed: new window was opened, verified, and closed
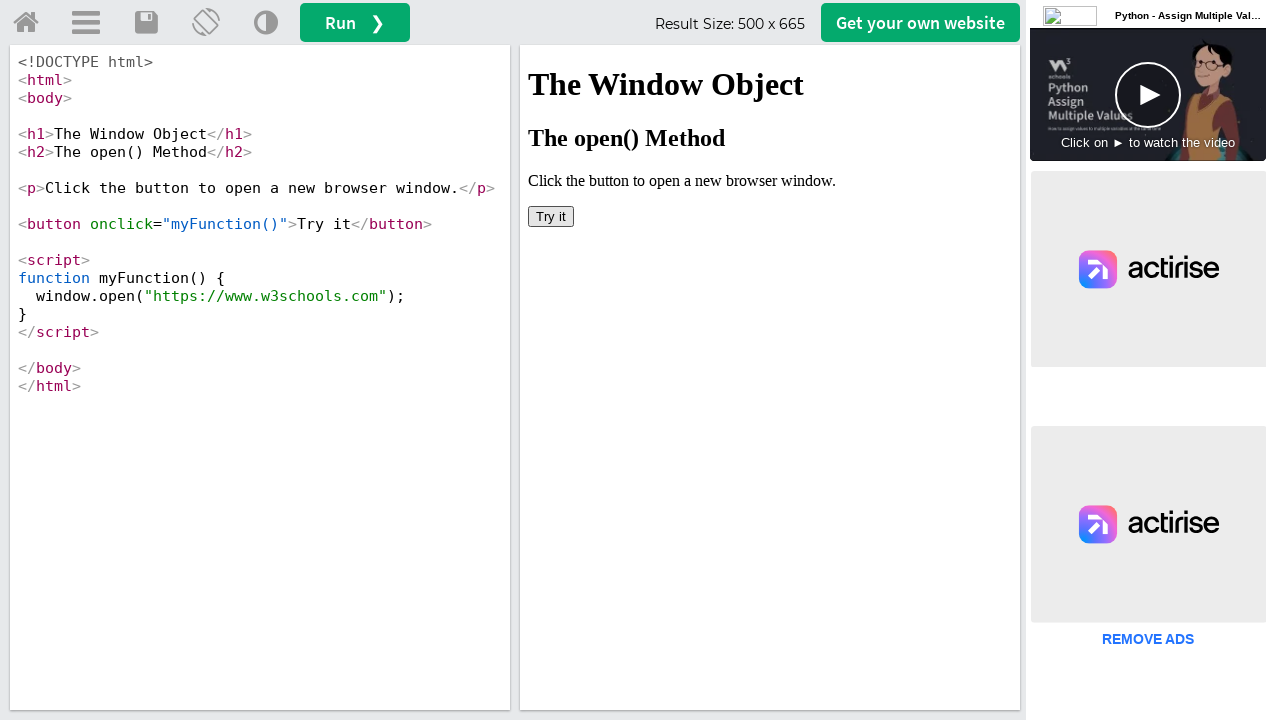

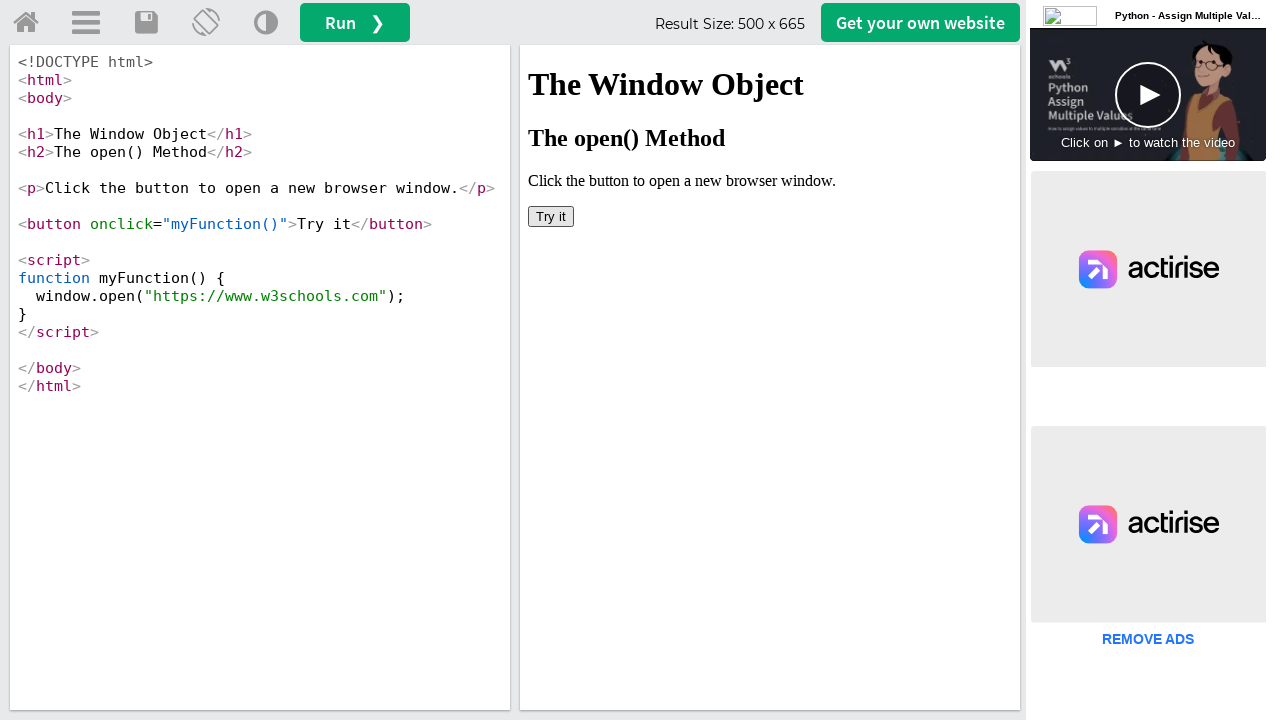